Tests context menu functionality by right-clicking on a designated area and accepting the resulting alert

Starting URL: http://the-internet.herokuapp.com/

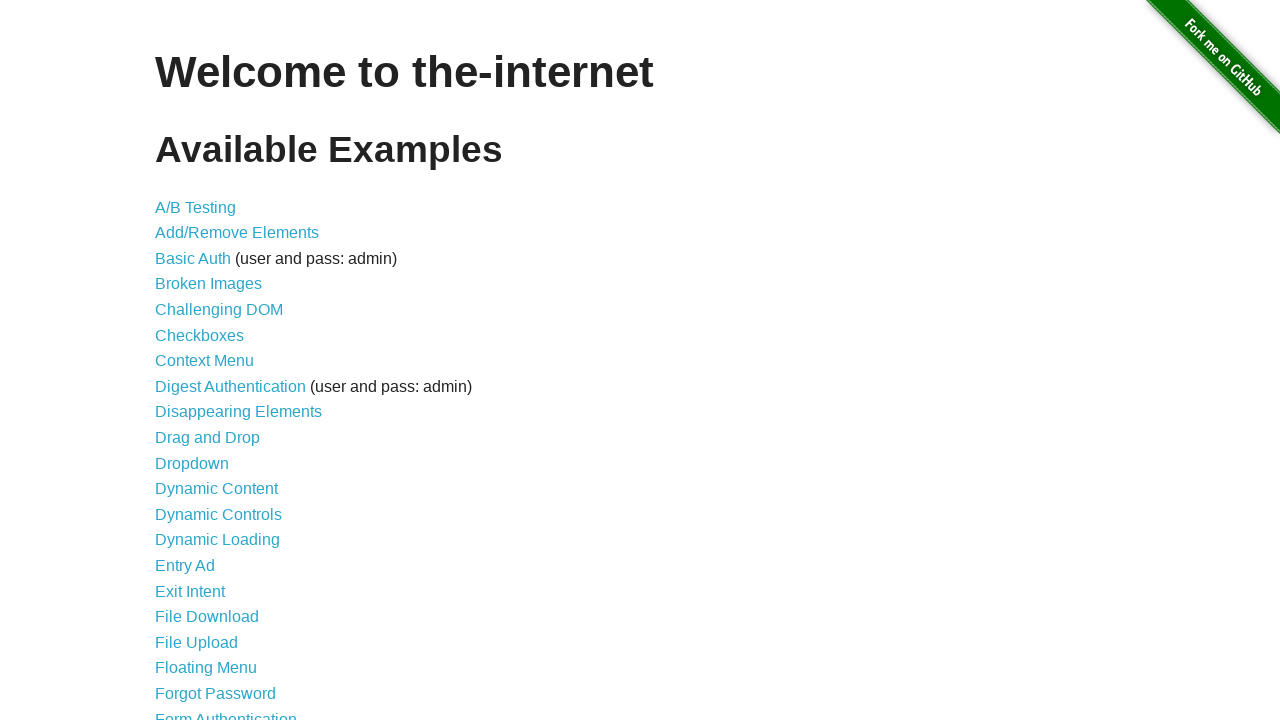

Clicked on Context Menu link at (204, 361) on text=Context Menu
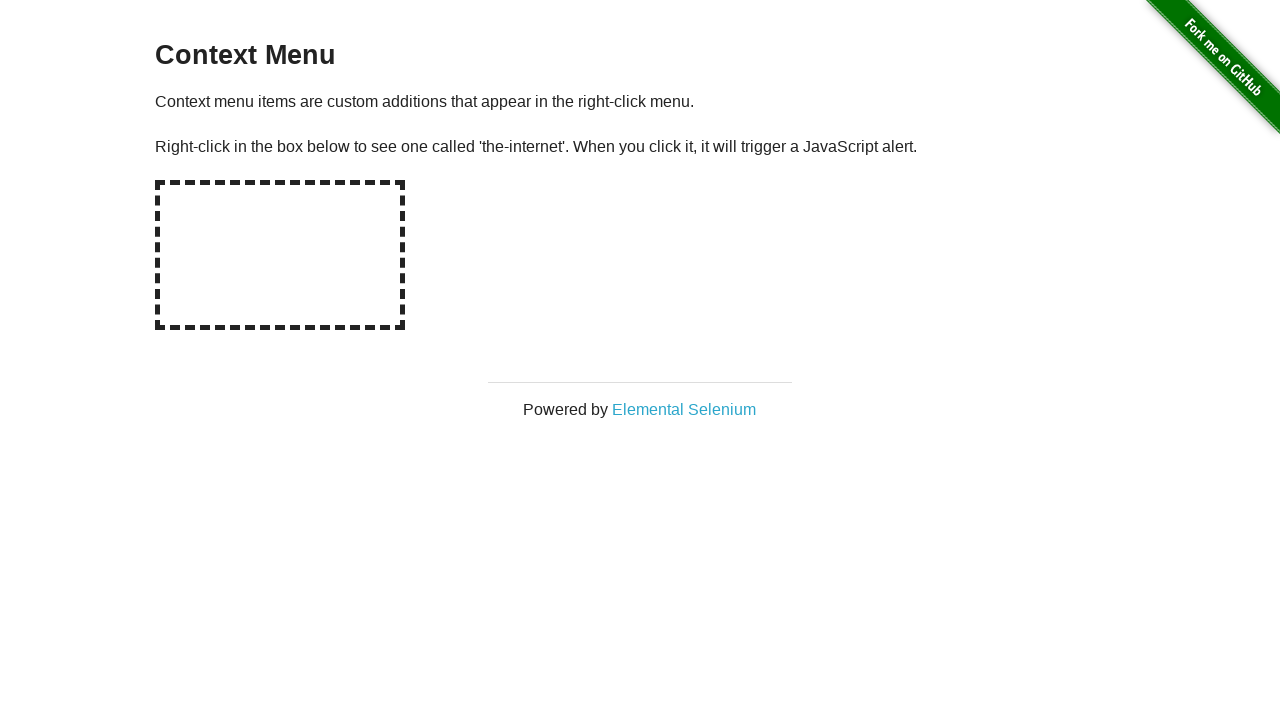

Right-clicked on hot-spot area to open context menu at (280, 255) on #hot-spot
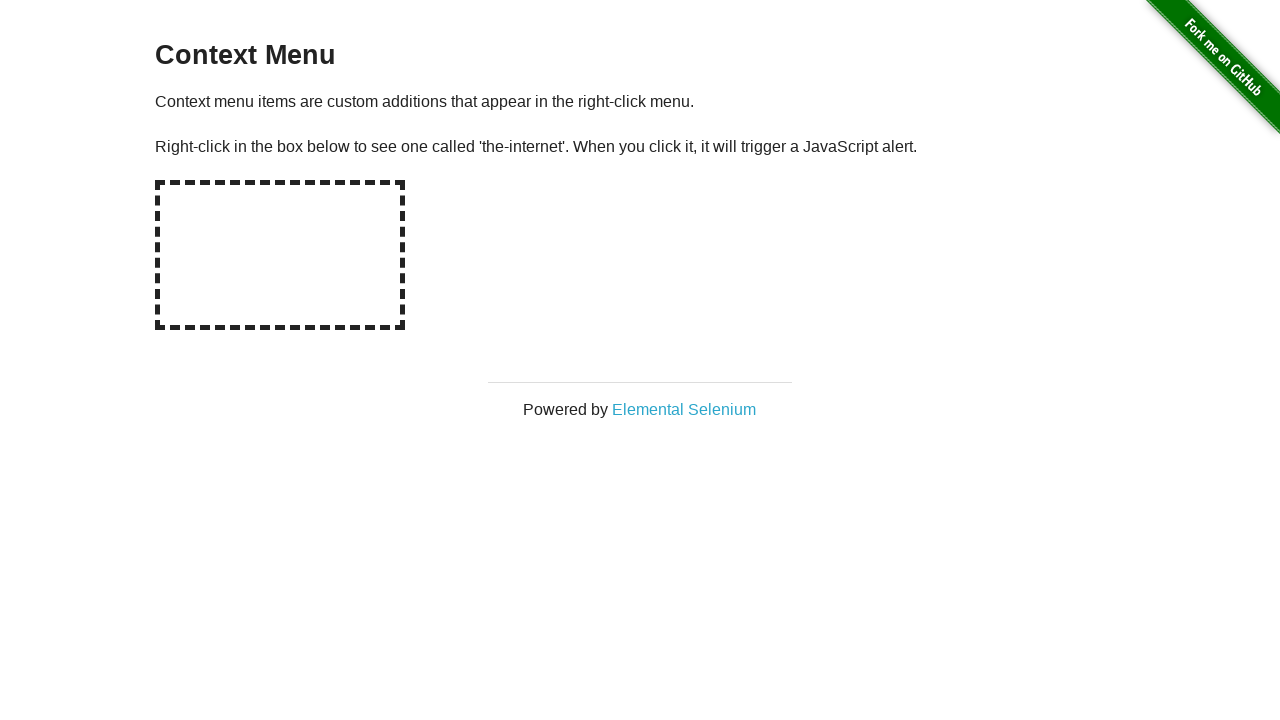

Set up dialog handler to accept alert
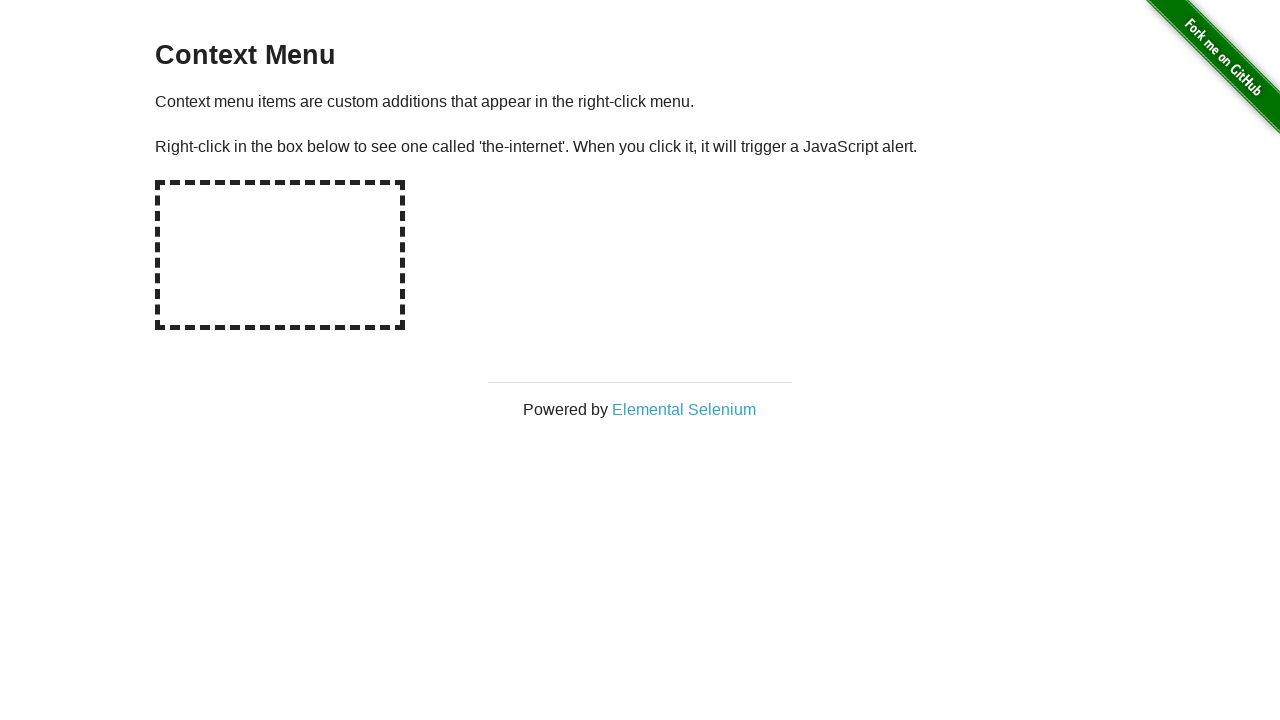

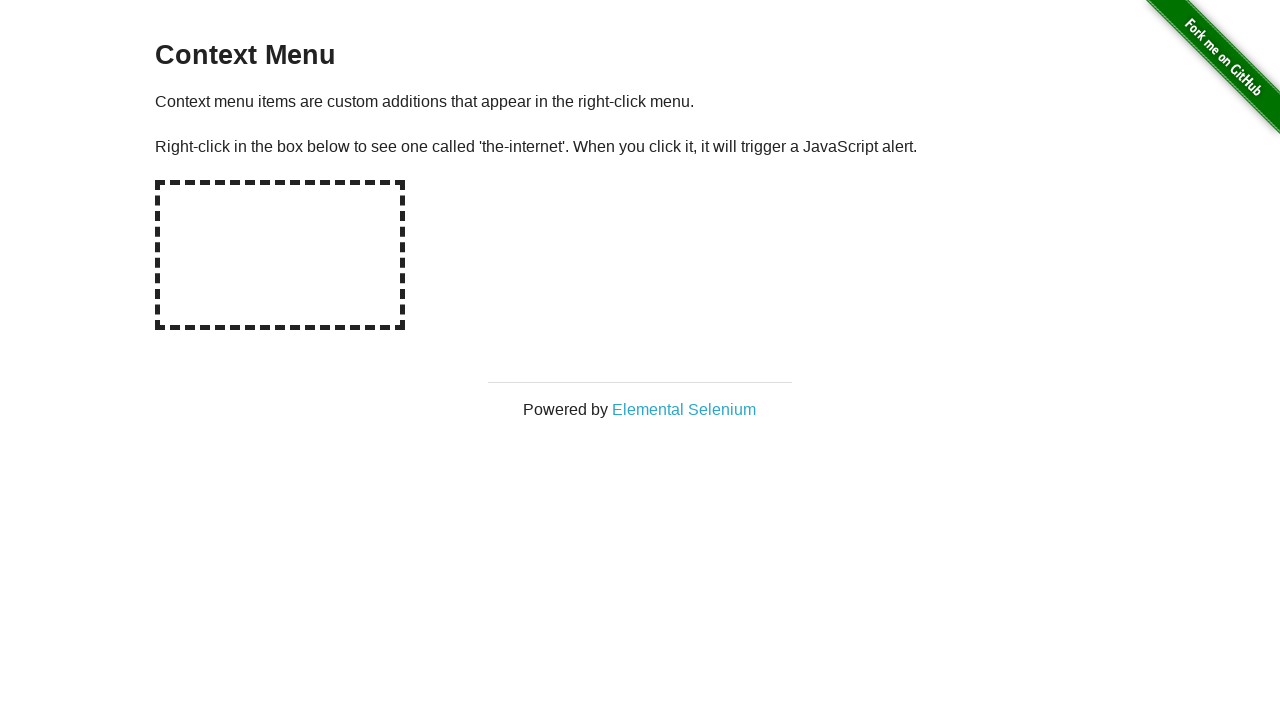